Performs different click actions (double-click, right-click, and regular click) on buttons

Starting URL: https://demoqa.com/buttons

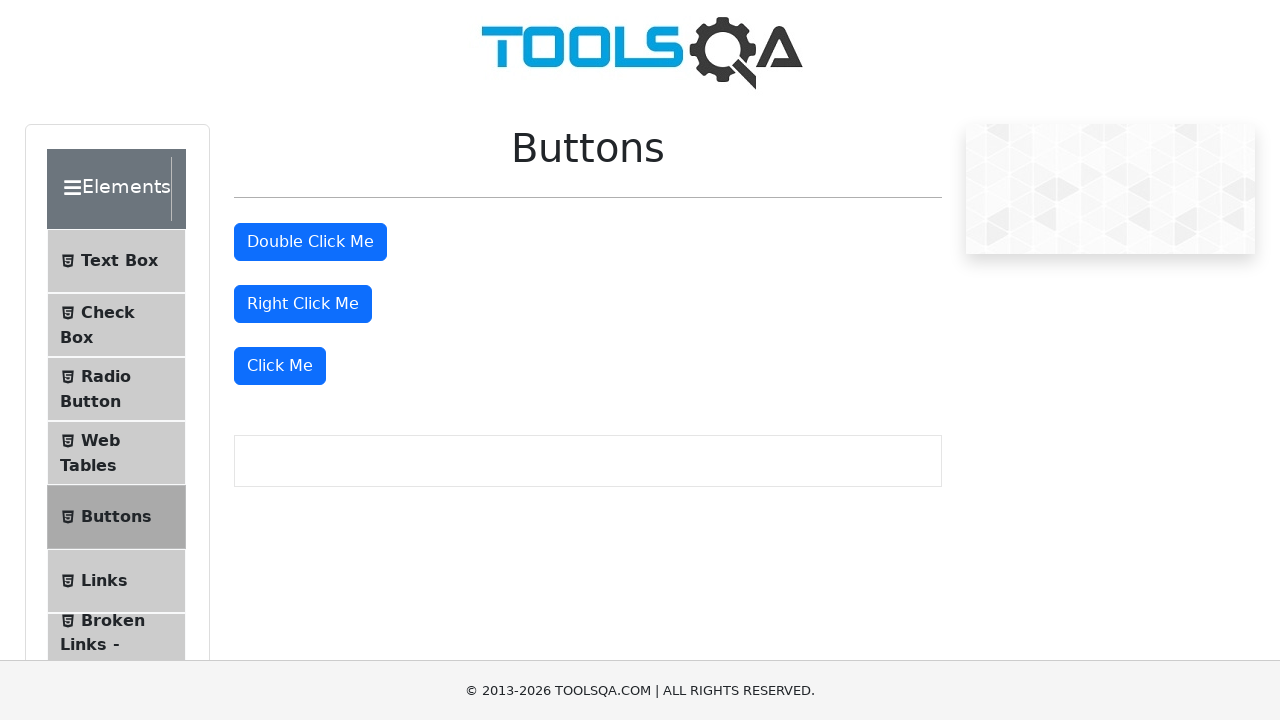

Located all buttons on the page
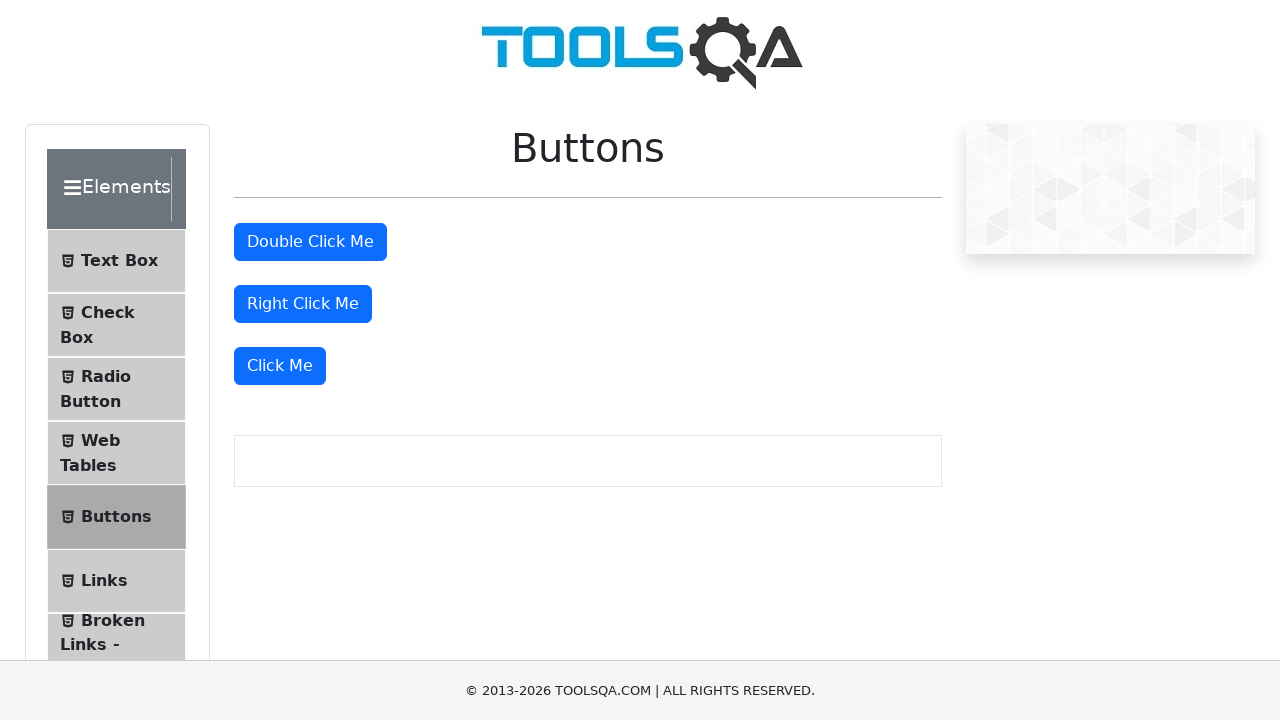

Double-clicked the second button at (310, 242) on [type=button] >> nth=1
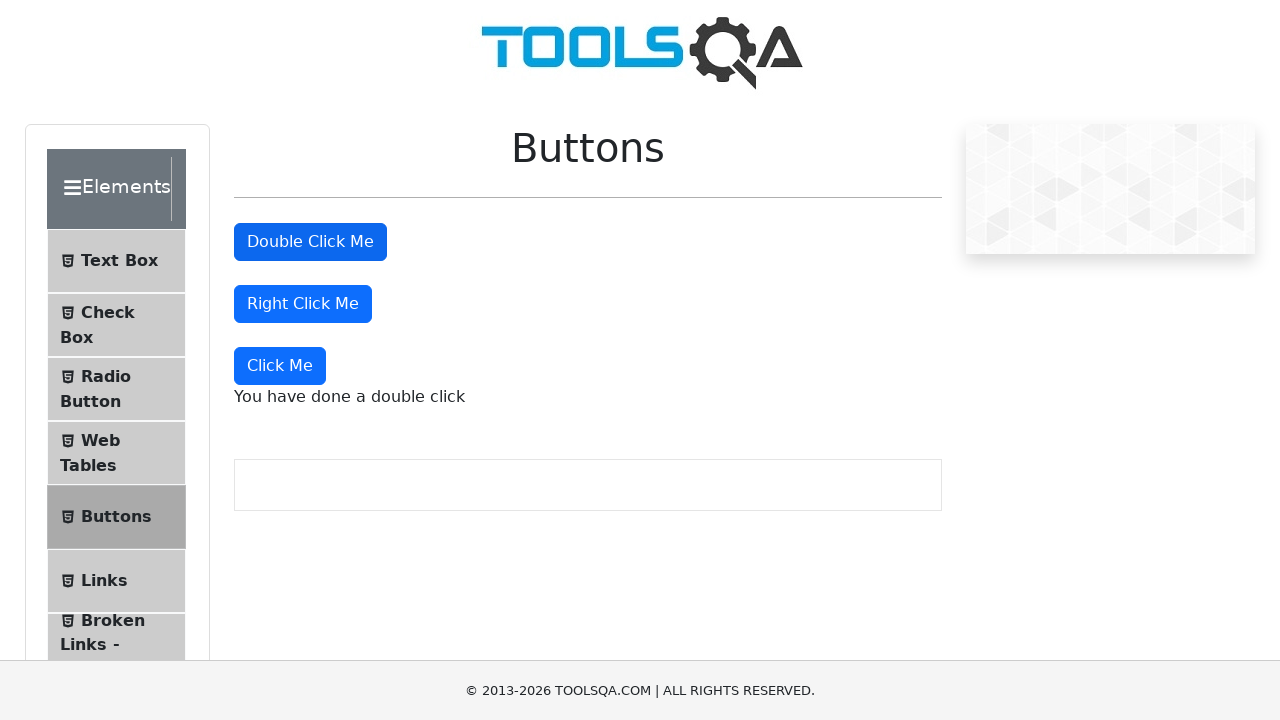

Right-clicked the third button at (303, 304) on [type=button] >> nth=2
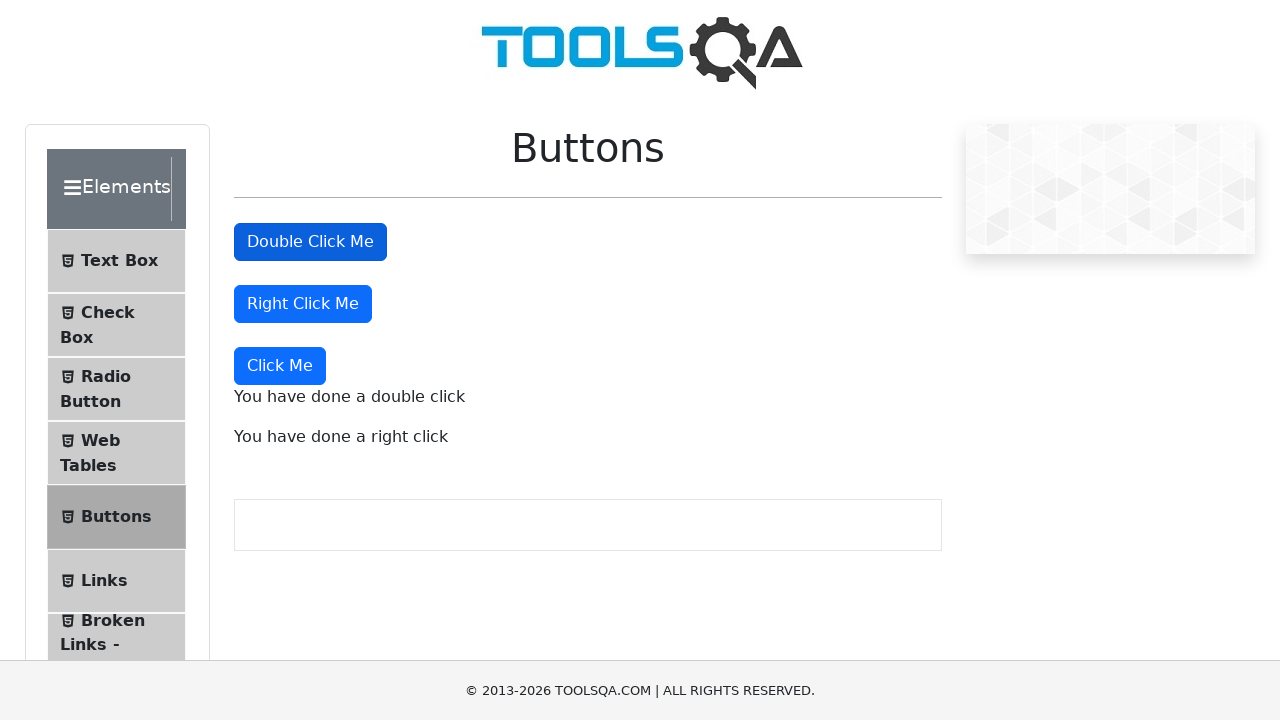

Clicked the fourth button at (280, 366) on [type=button] >> nth=3
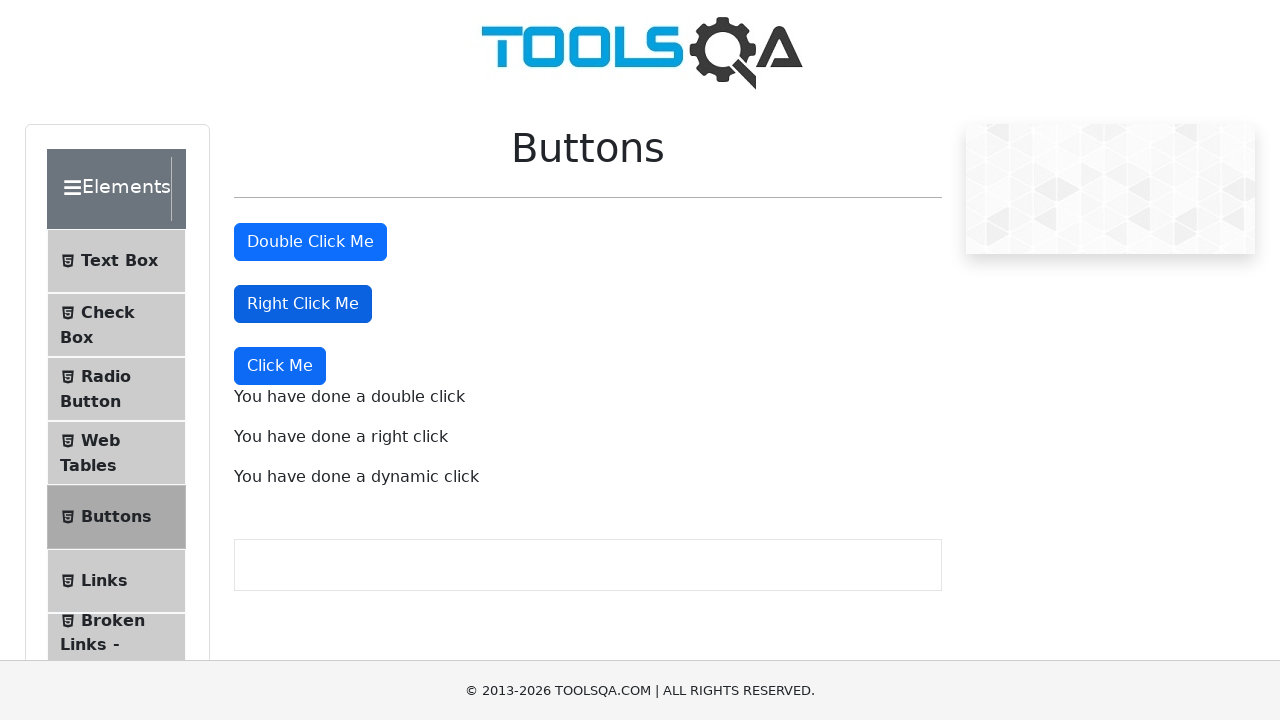

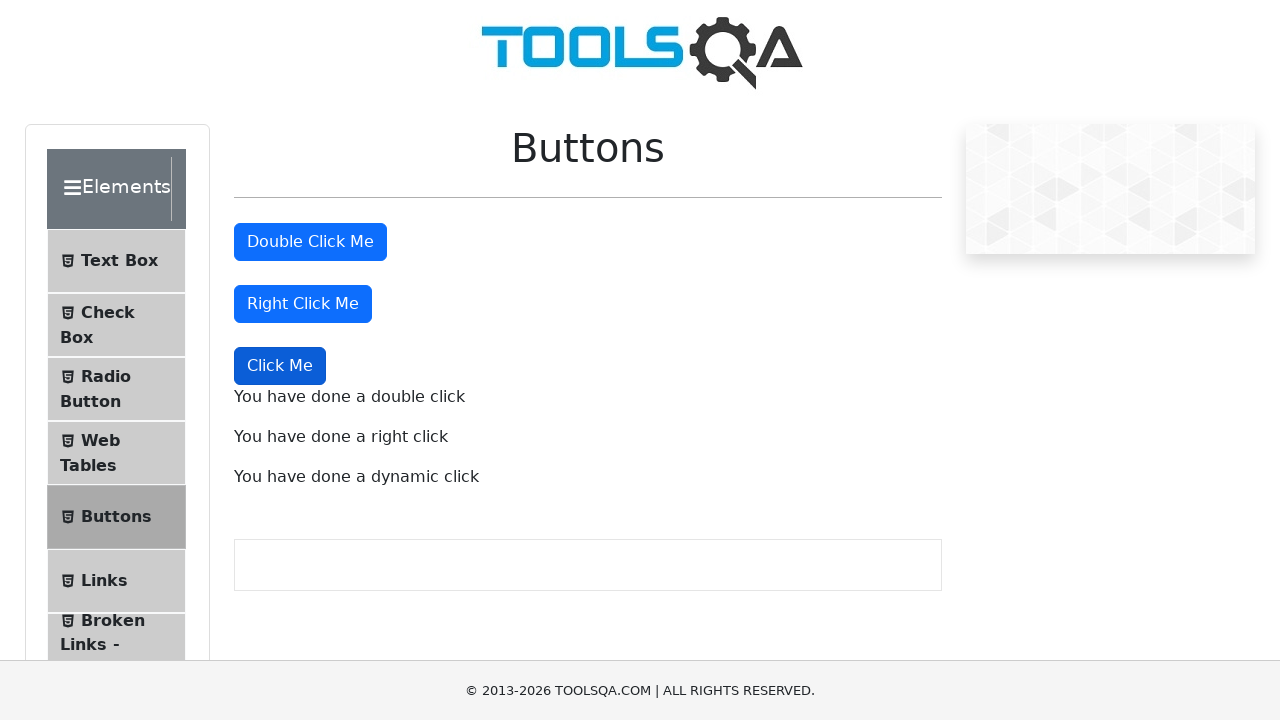